Tests finding all elements by class name, counting them, iterating through them, and accessing specific elements by index

Starting URL: https://kristinek.github.io/site/examples/locators

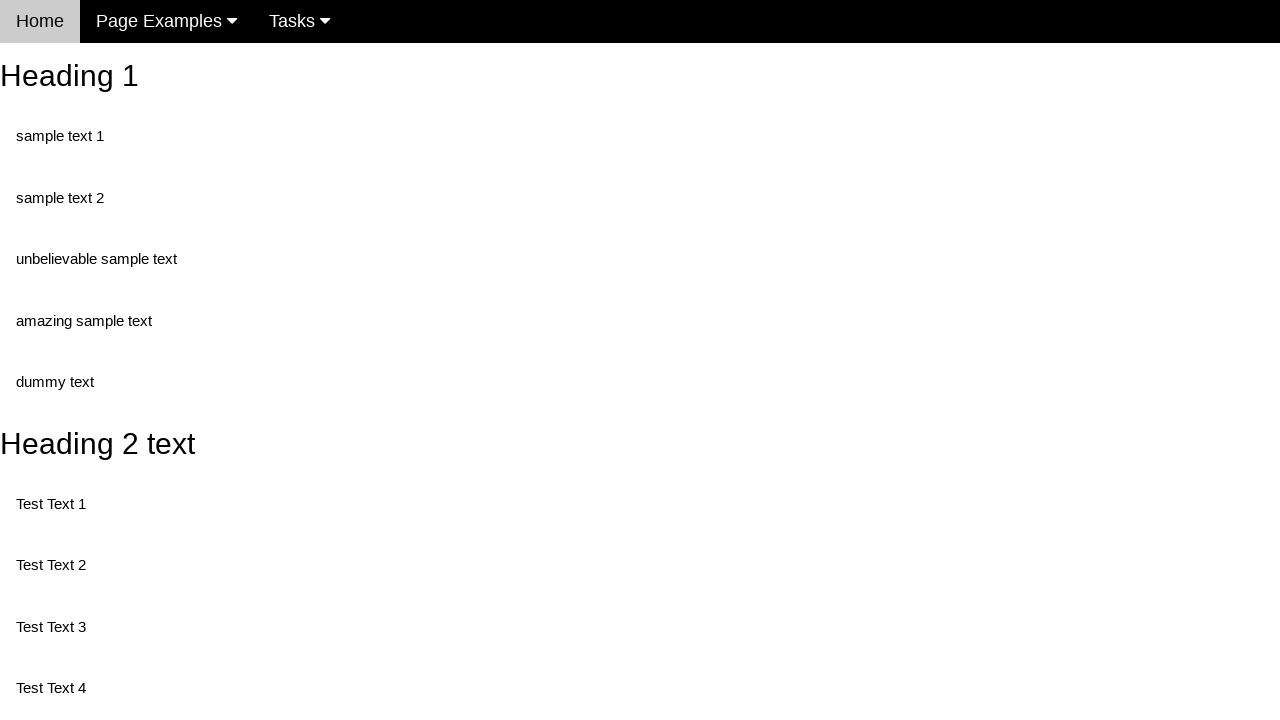

Navigated to locators example page
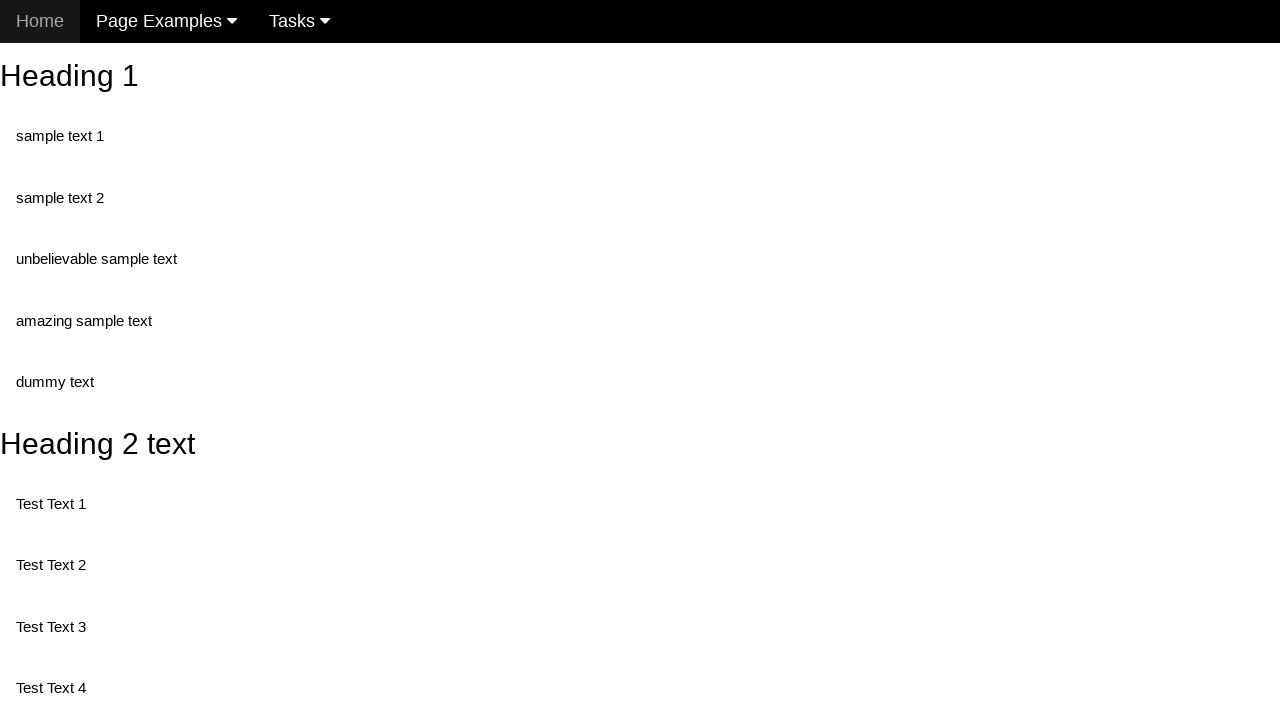

Located all elements with class 'test'
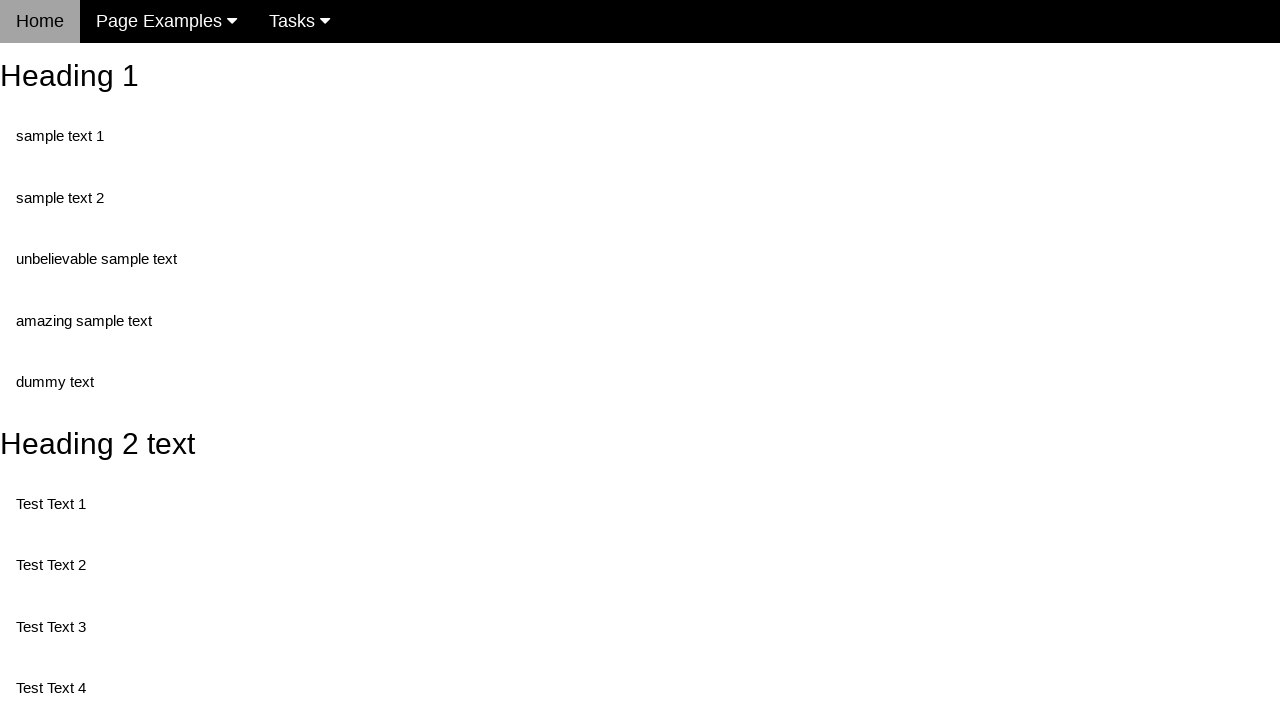

Retrieved count of elements: 5
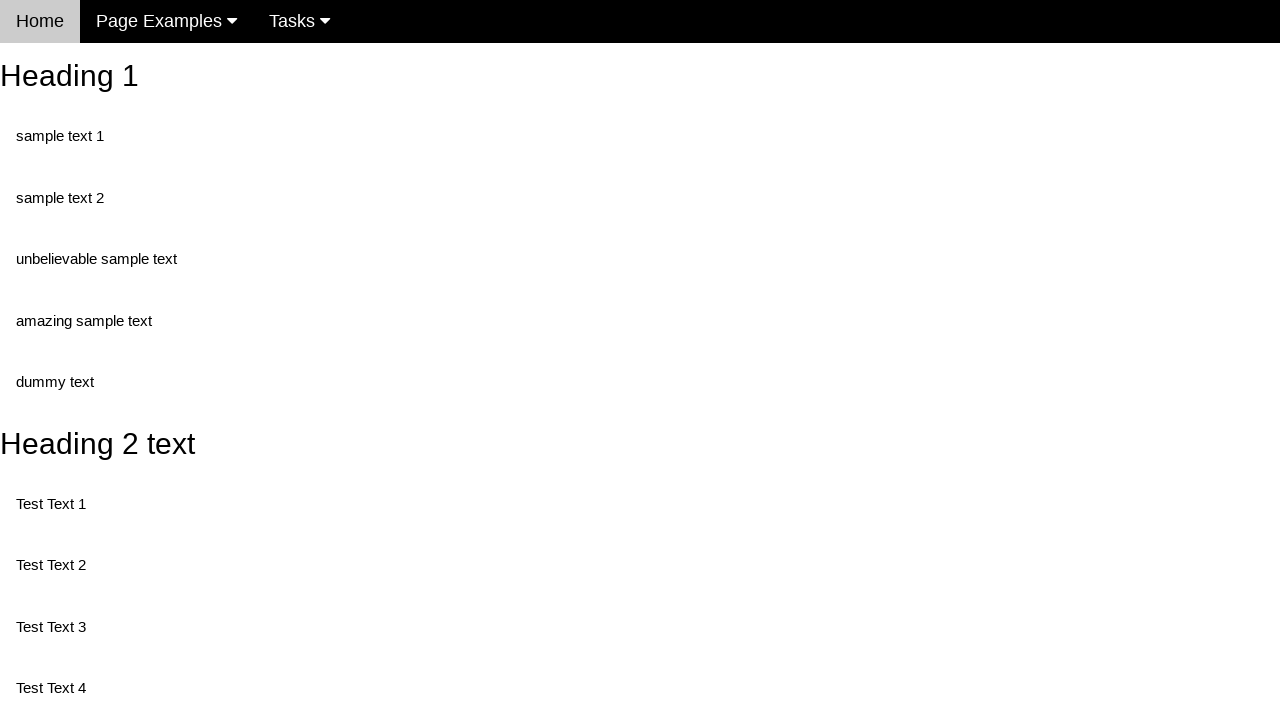

Retrieved text content from element 0: 'Test Text 1'
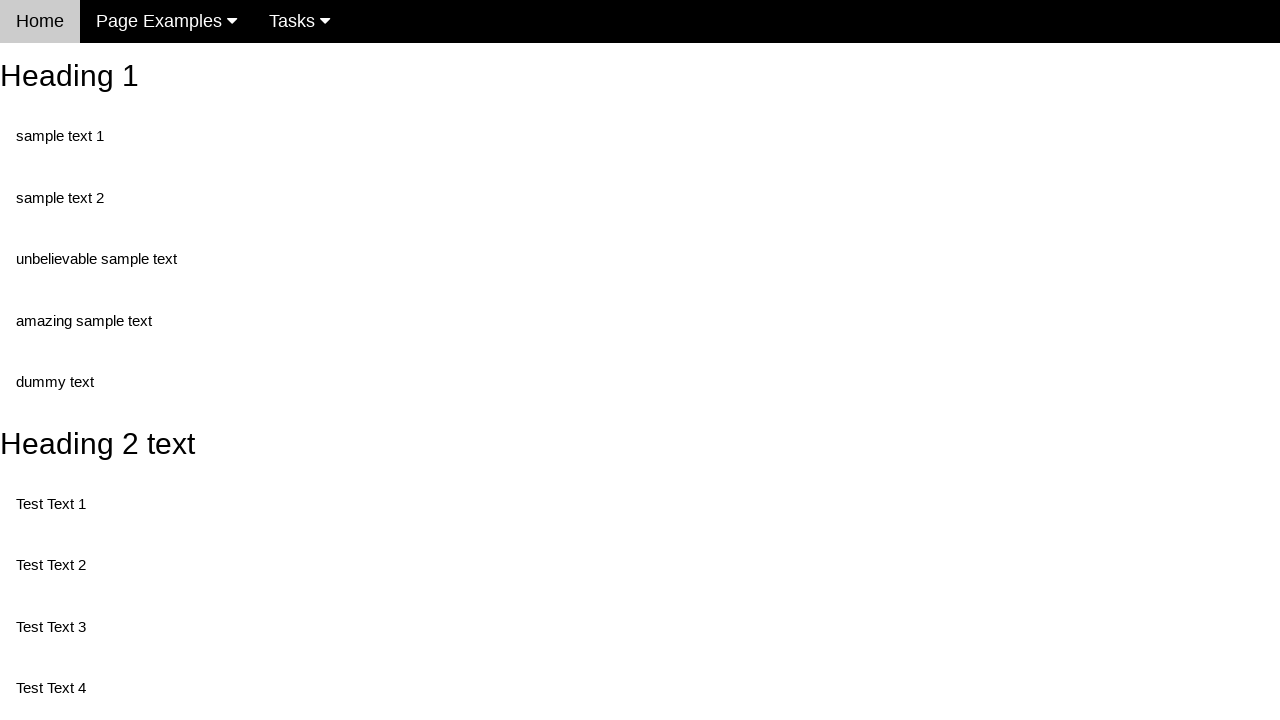

Retrieved 'test' attribute from element 0: 'None'
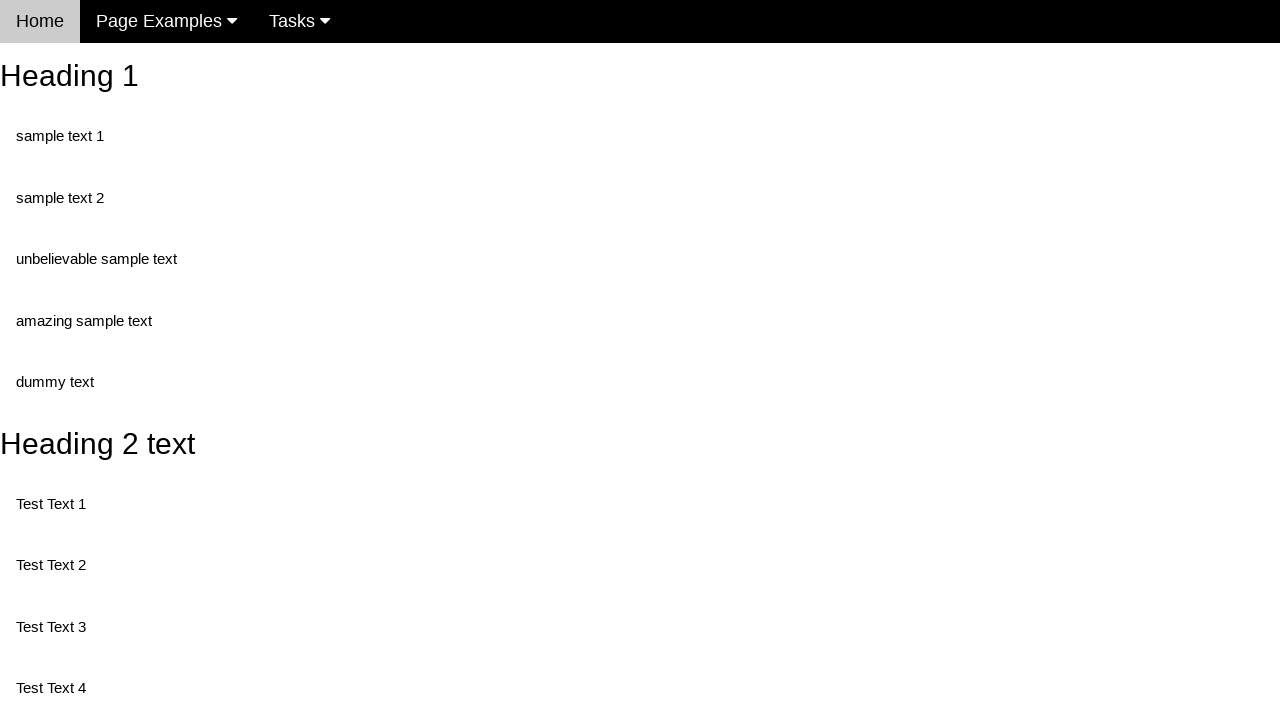

Retrieved text content from element 1: 'Test Text 3'
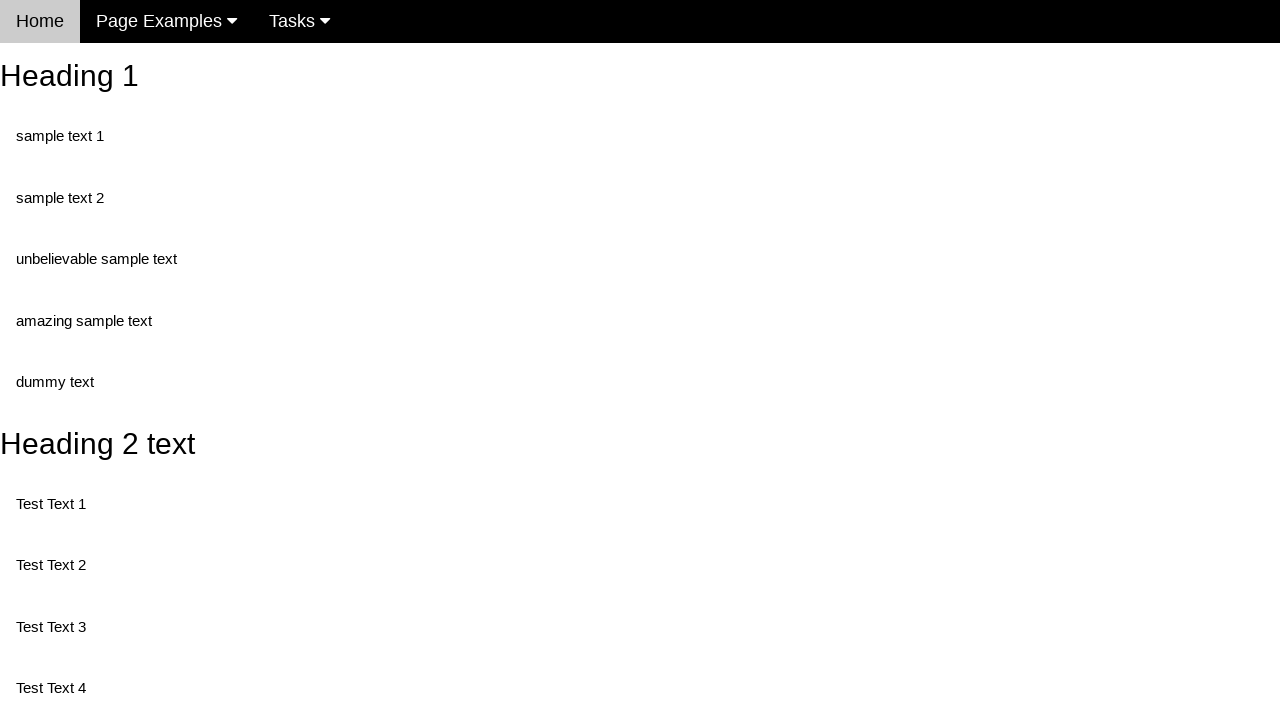

Retrieved 'test' attribute from element 1: 'None'
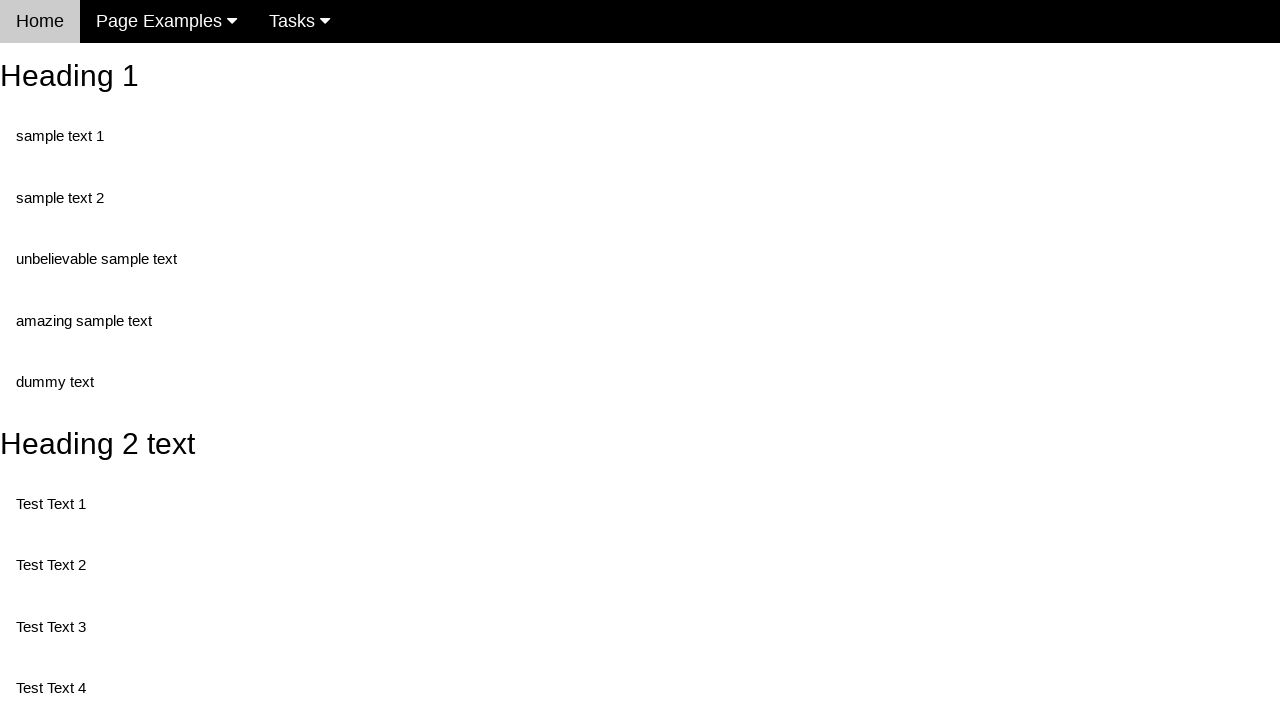

Retrieved text content from element 2: 'Test Text 4'
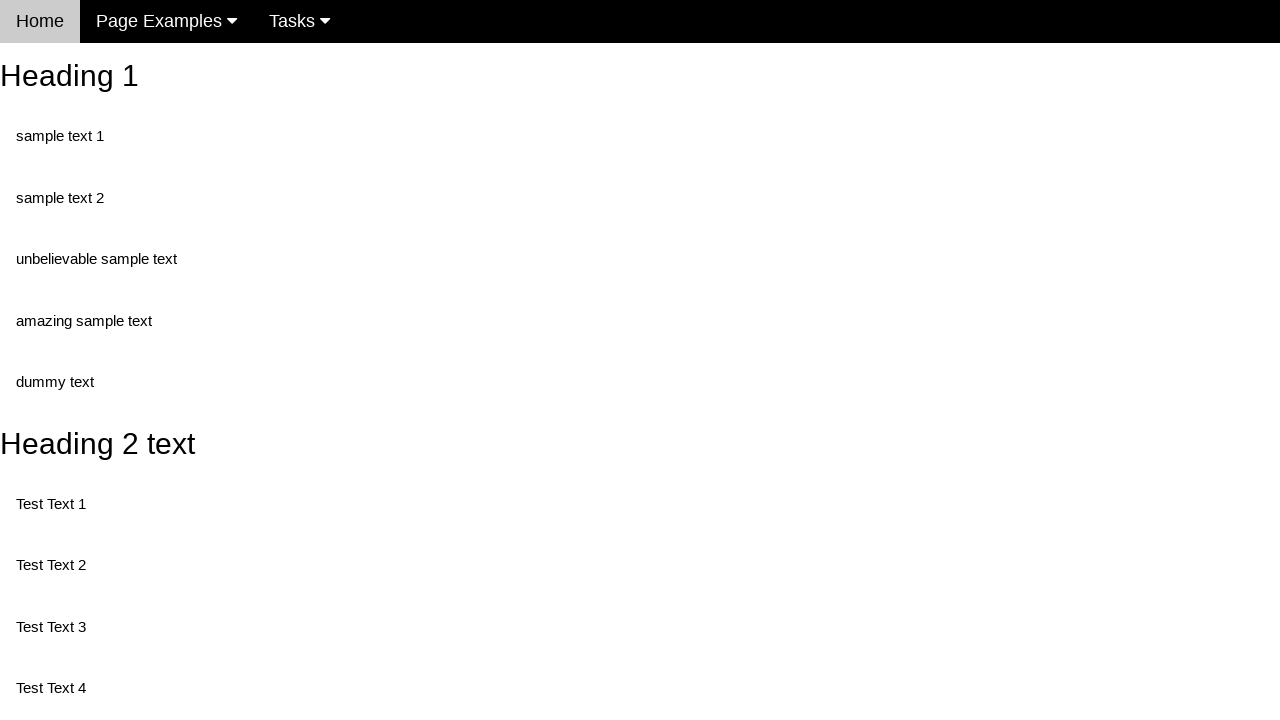

Retrieved 'test' attribute from element 2: 'None'
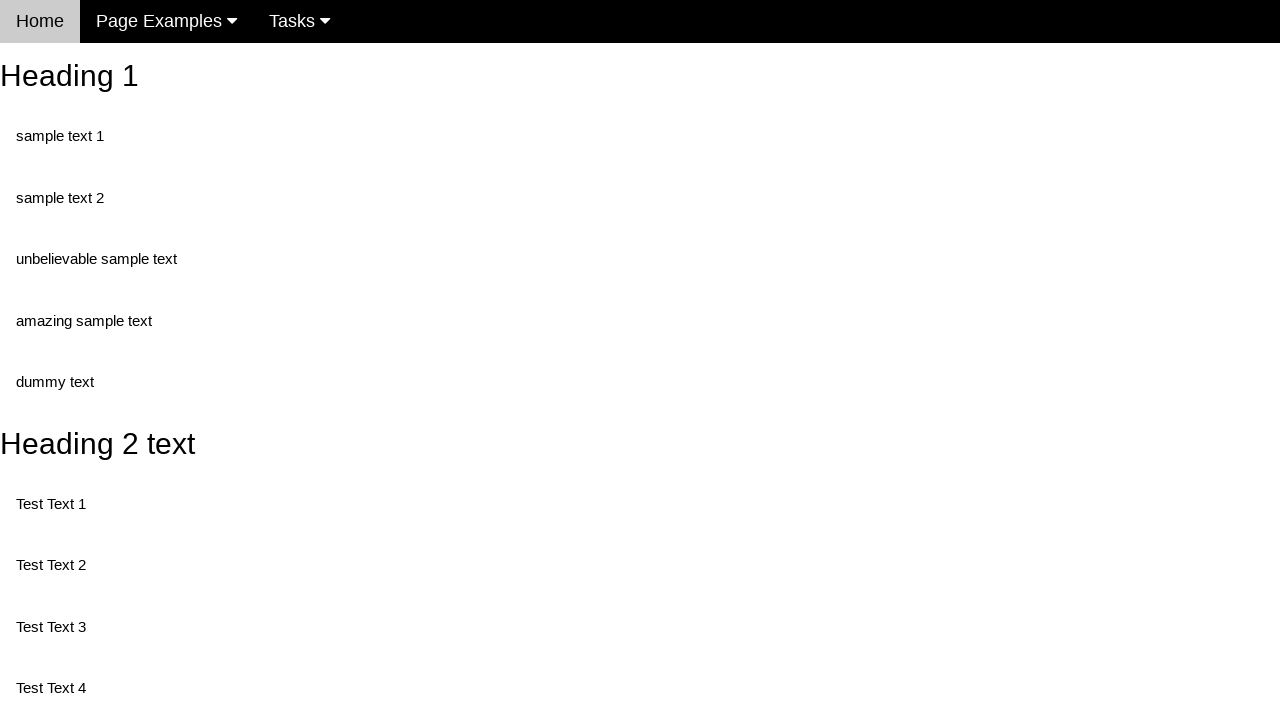

Retrieved text content from element 3: 'Test Text 5'
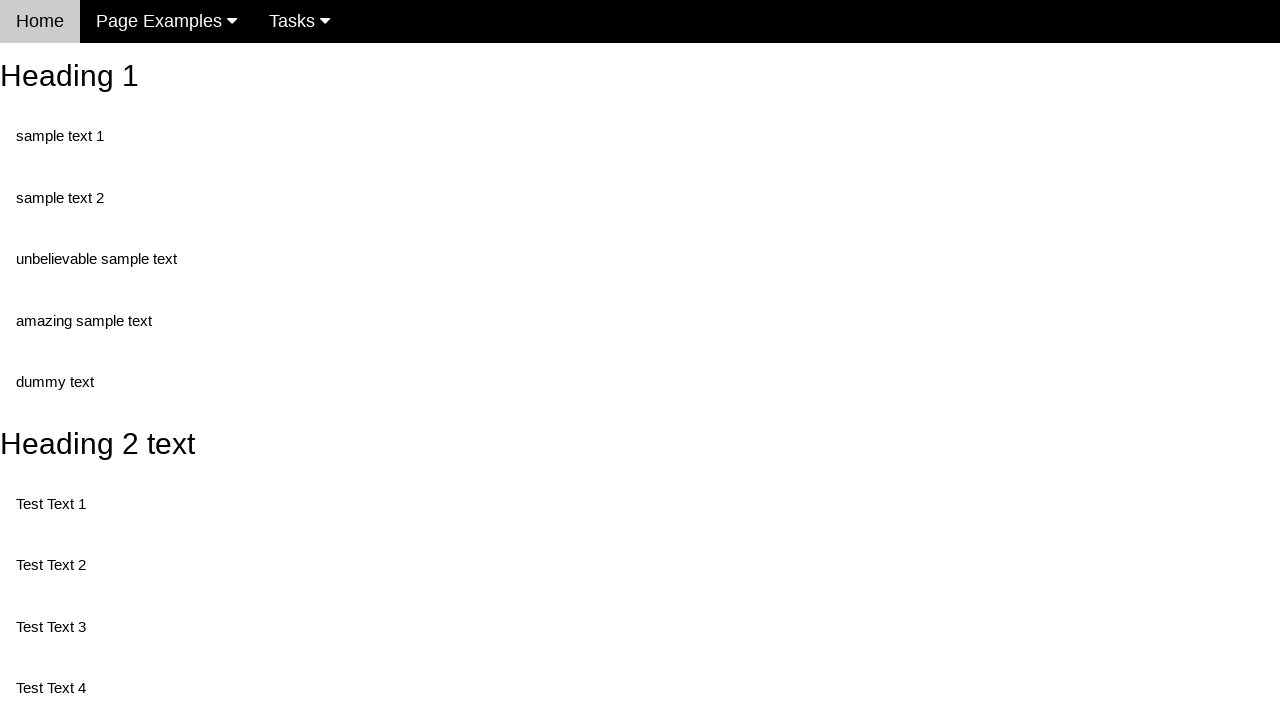

Retrieved 'test' attribute from element 3: 'None'
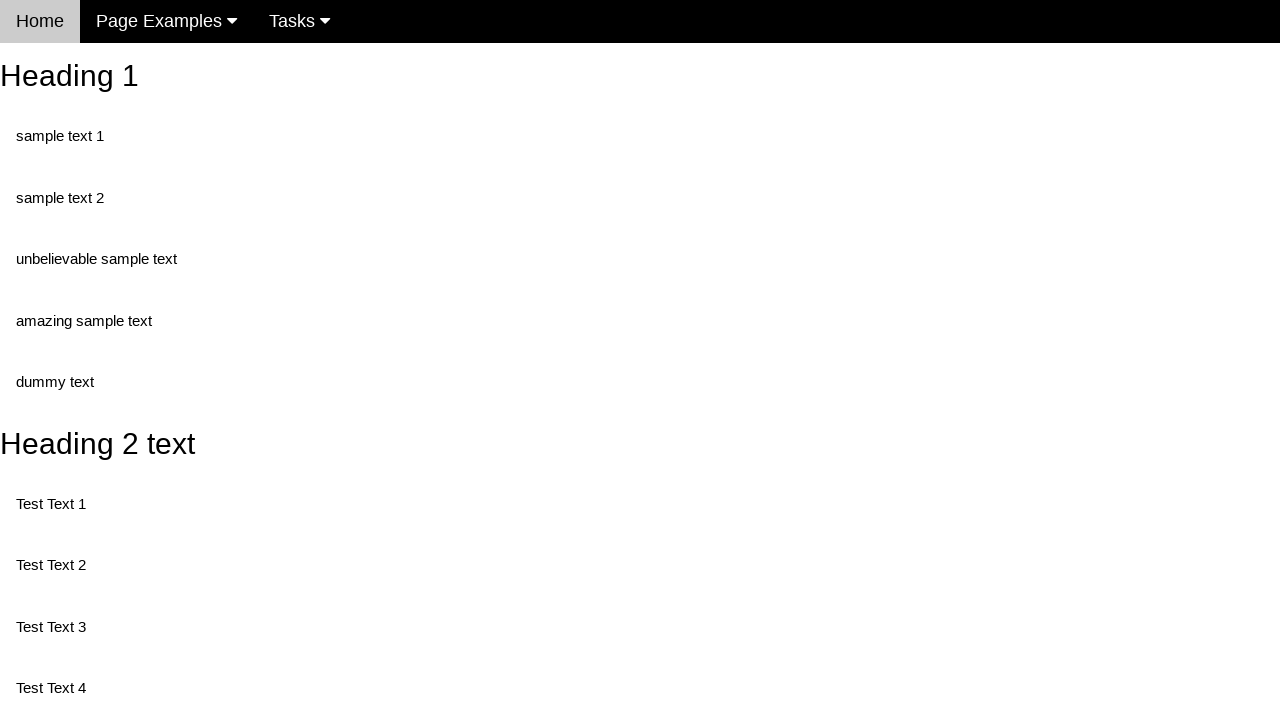

Retrieved text content from element 4: 'Test Text 6'
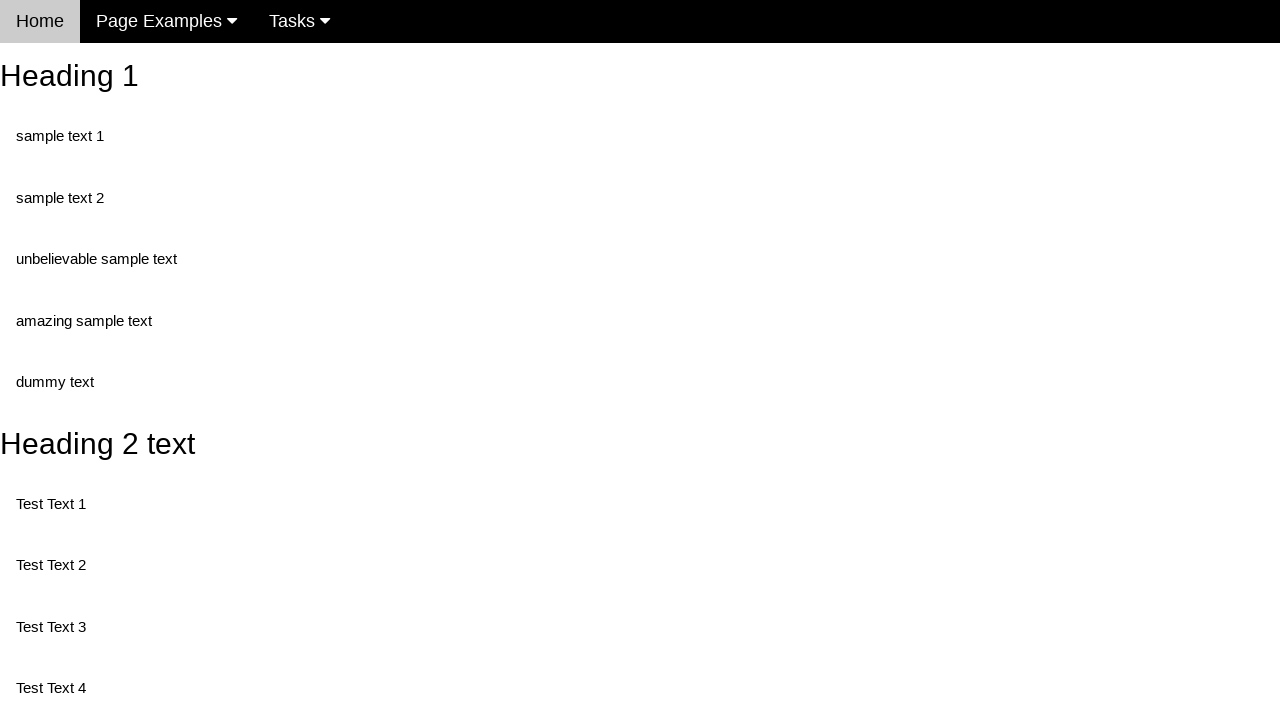

Retrieved 'test' attribute from element 4: 'None'
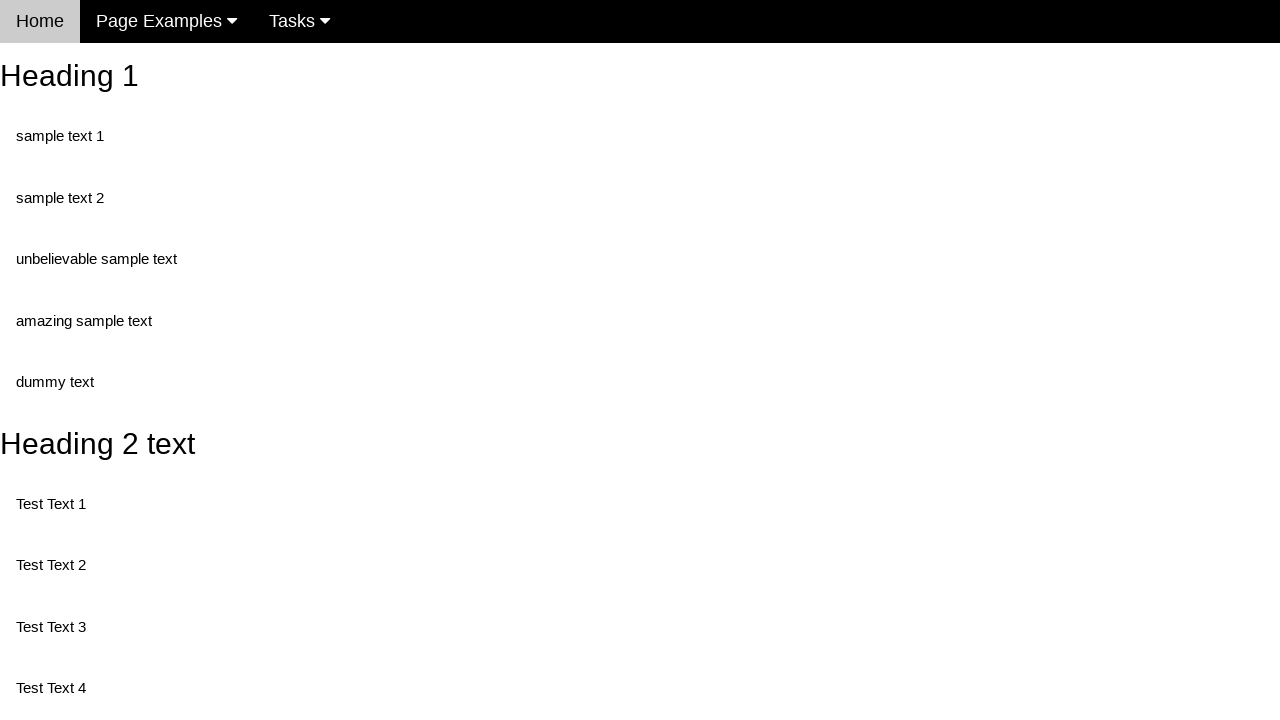

Retrieved text content from third element (index 2): 'Test Text 4'
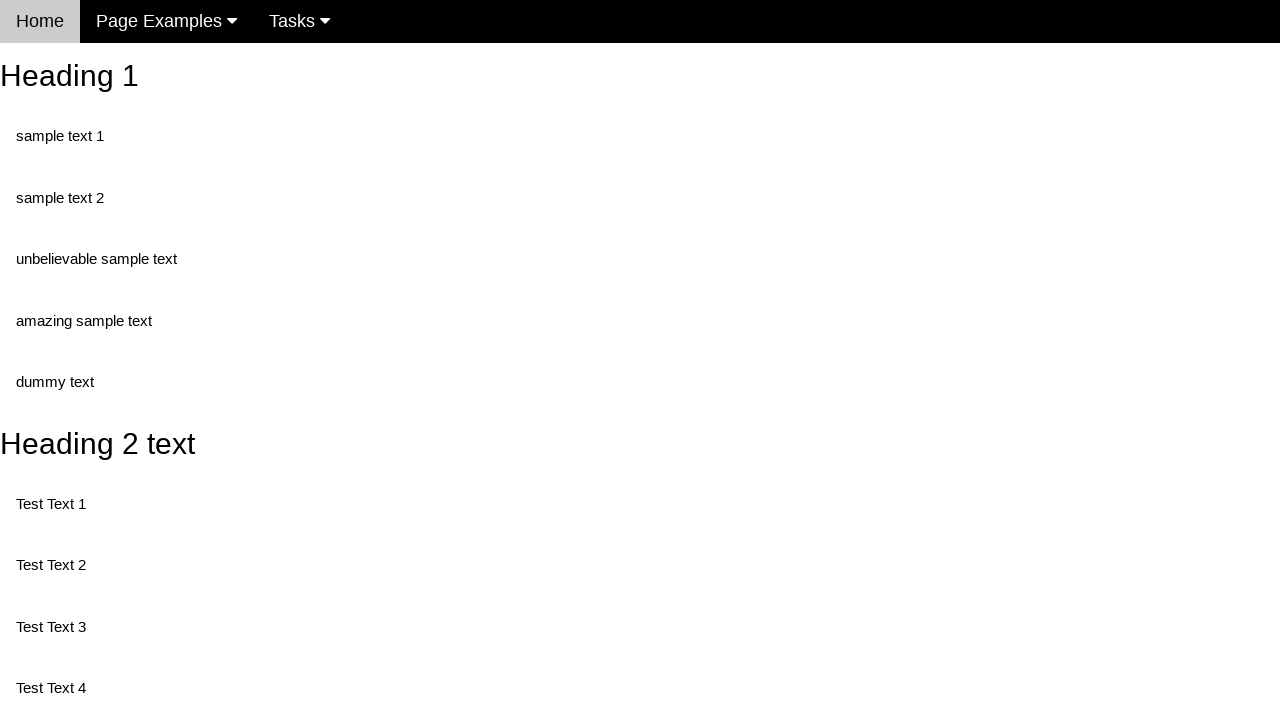

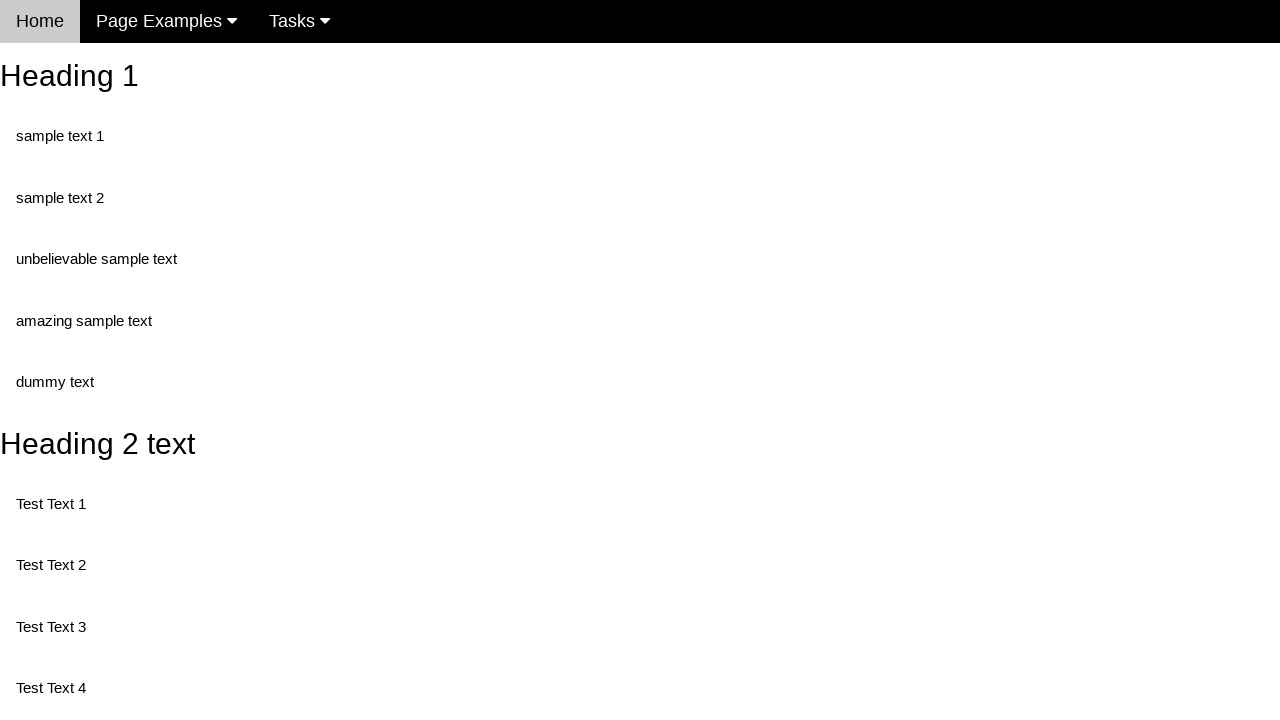